Verifies that the page title matches the expected value

Starting URL: https://opensource-demo.orangehrmlive.com/web/index.php/auth/login

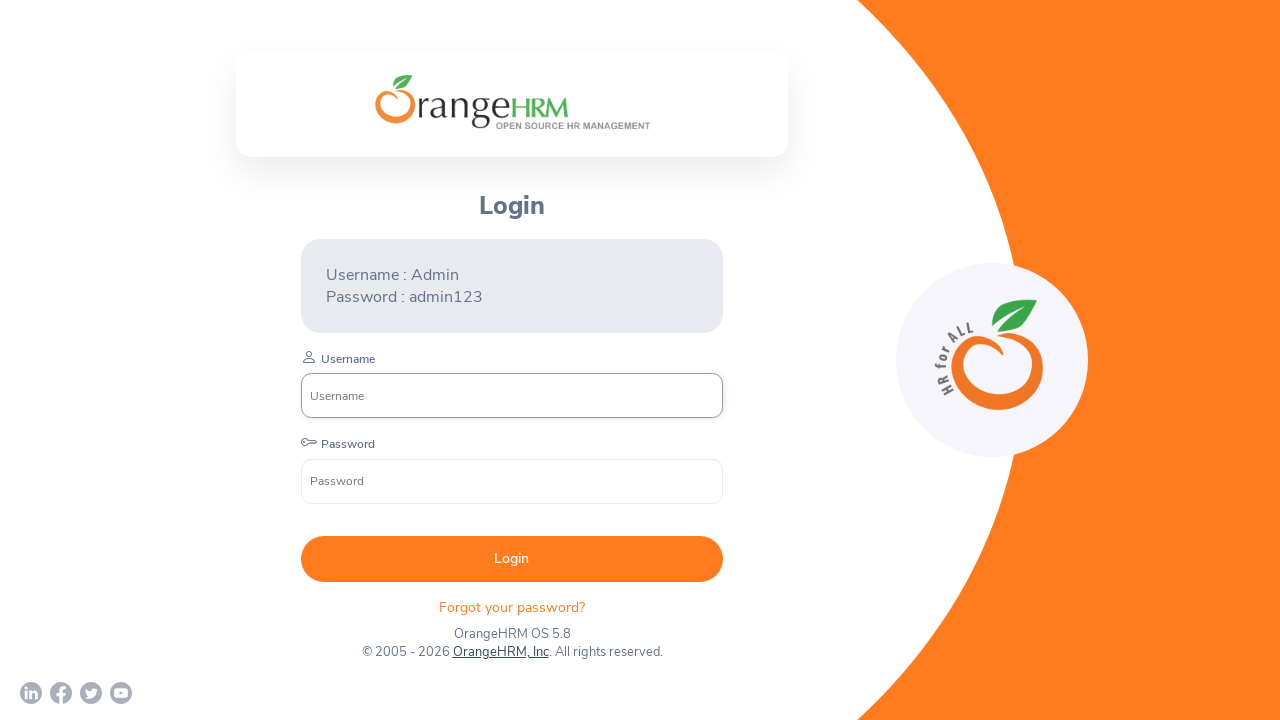

Waited for page to reach domcontentloaded state
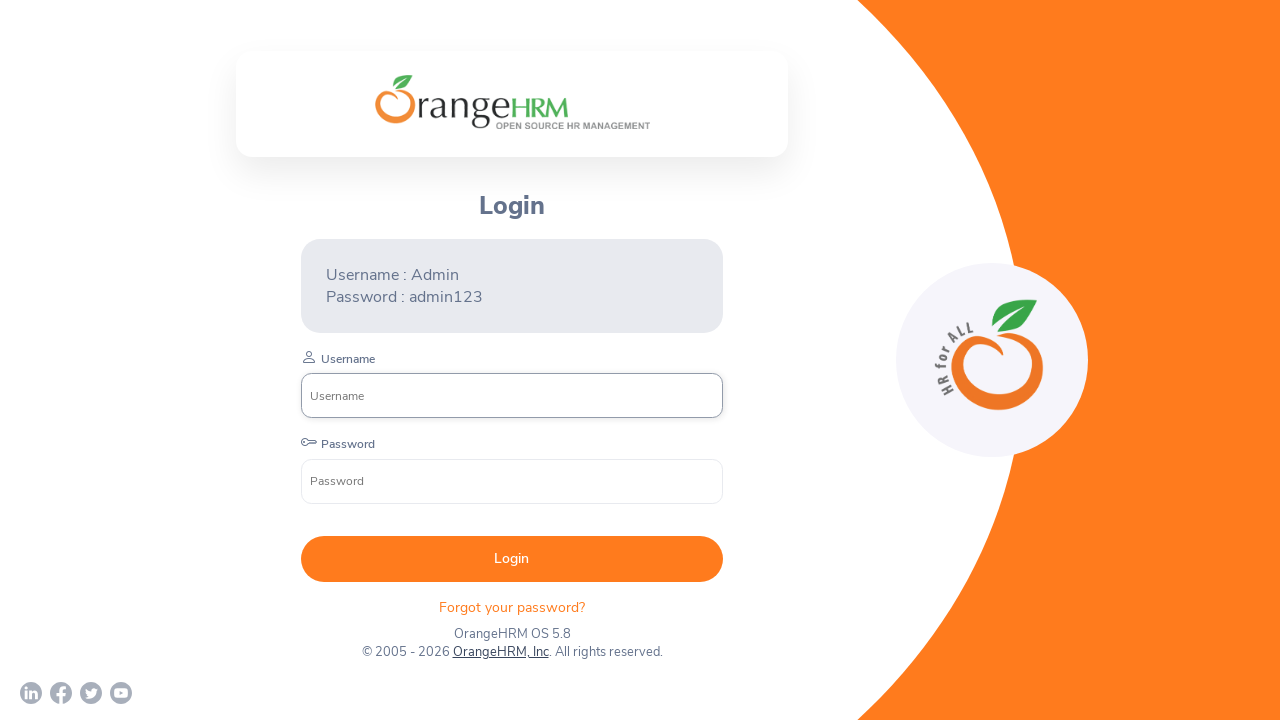

Verified page title matches 'OrangeHRM'
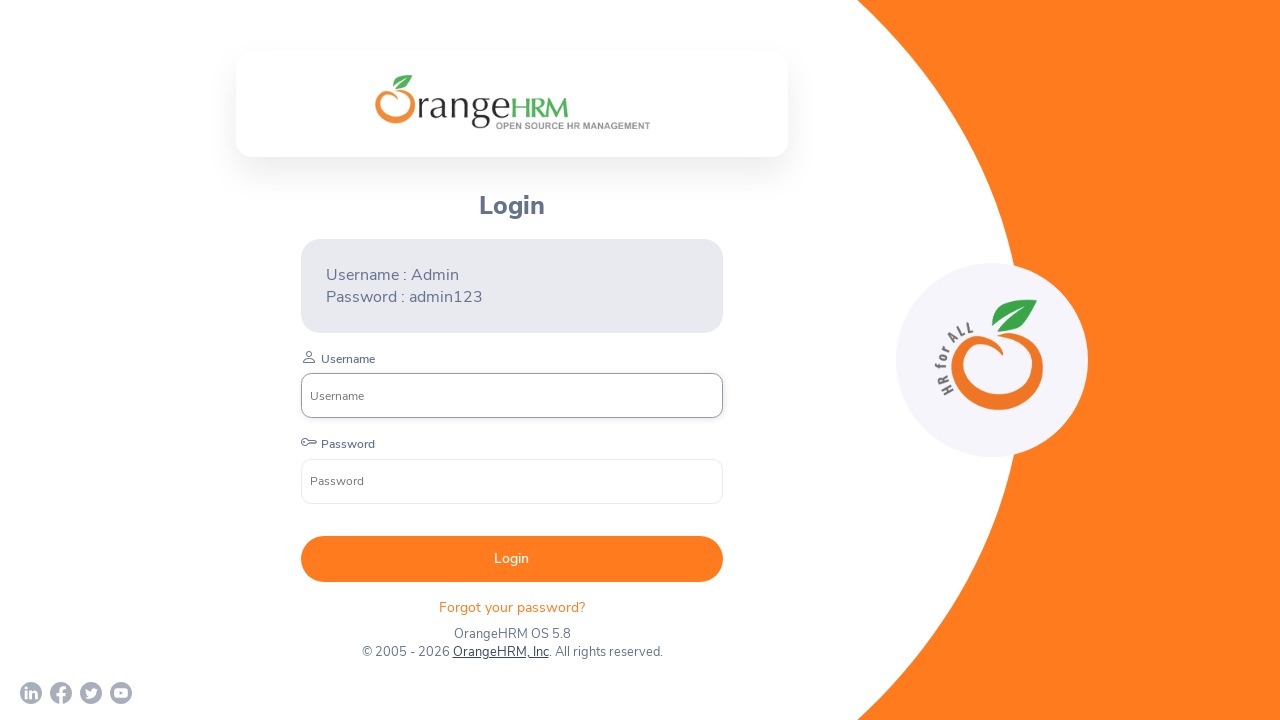

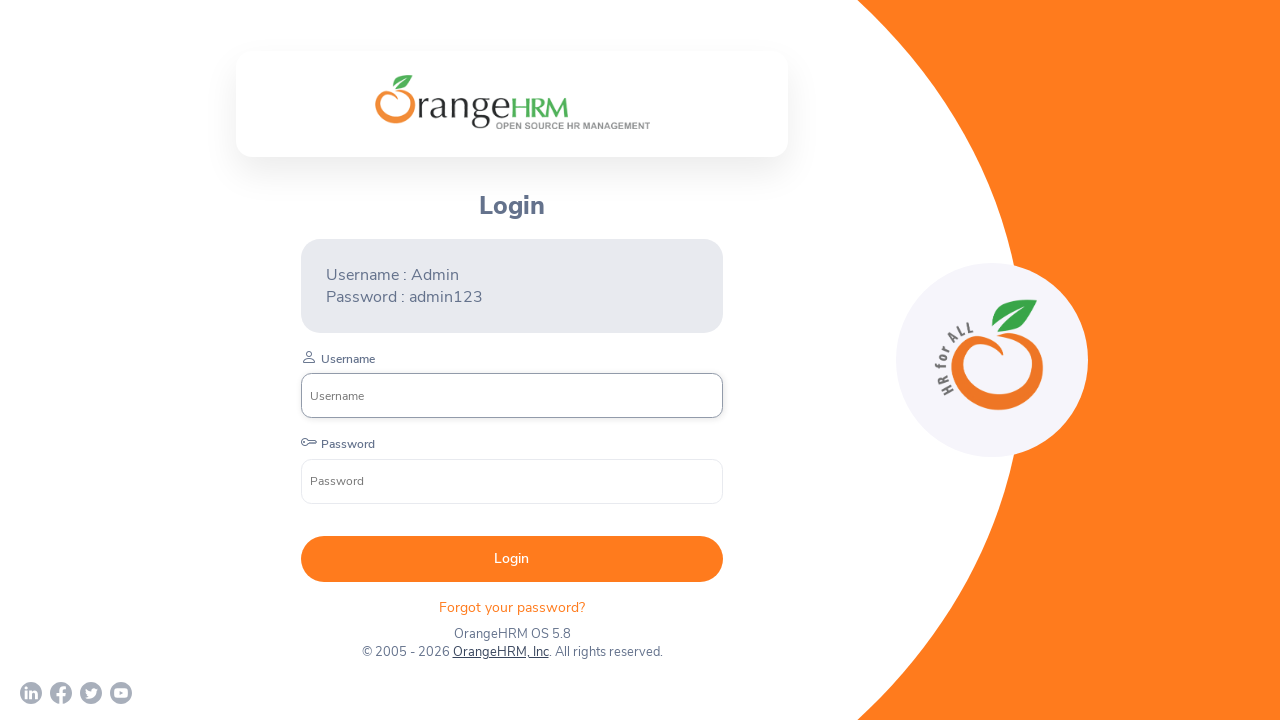